Tests switching between browser windows by clicking a link that opens a new window, verifying the new window, and switching back

Starting URL: https://the-internet.herokuapp.com/

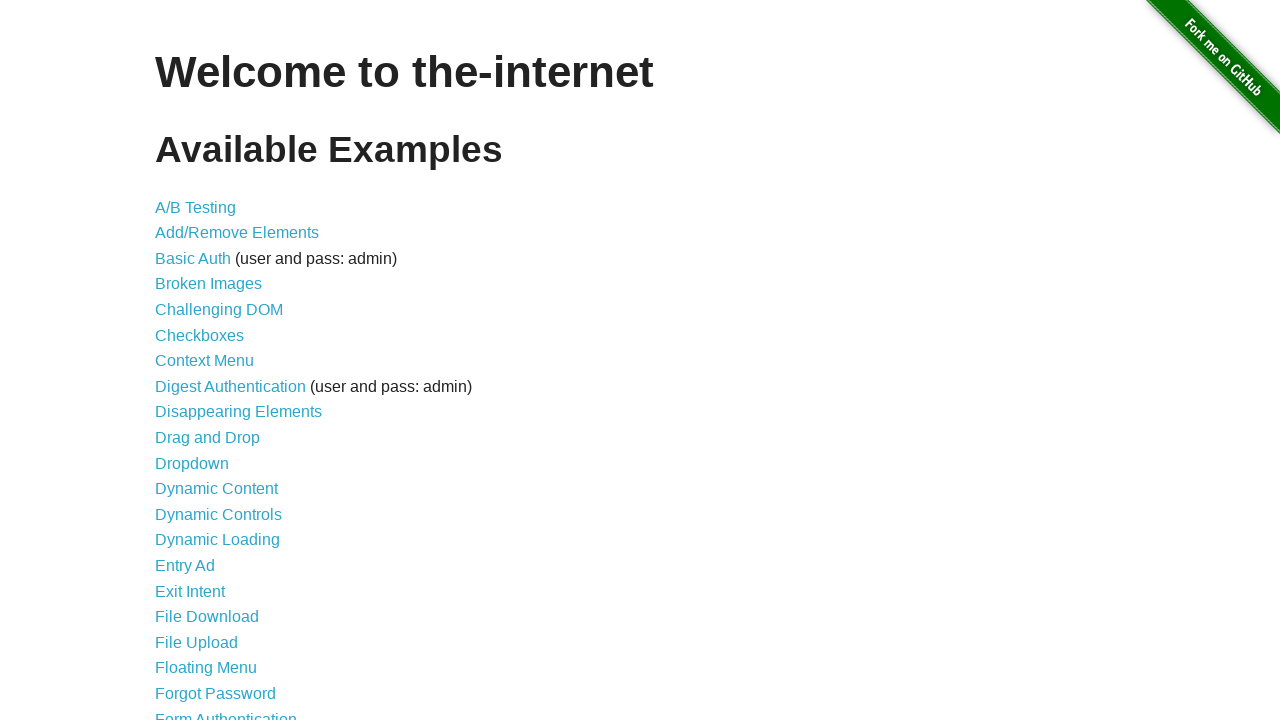

Clicked on Multiple Windows option at (218, 369) on xpath=//*[@id='content']/ul/li[33]/a
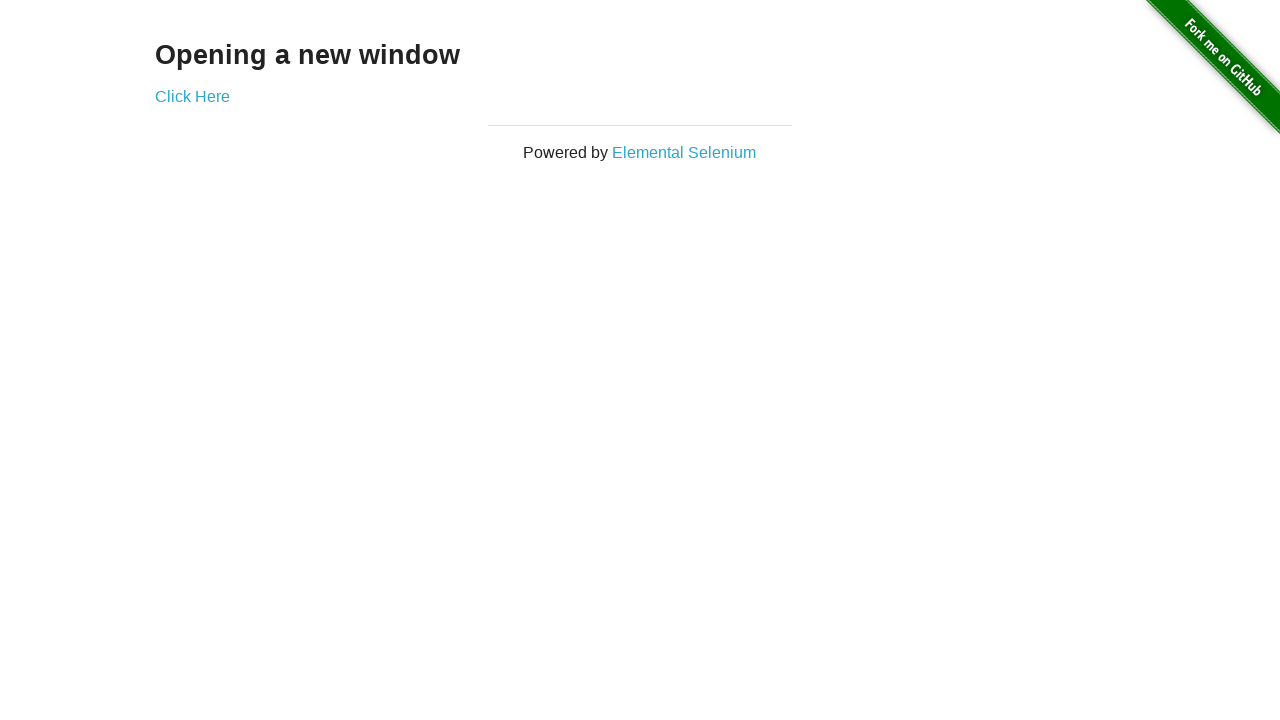

Clicked link to open new window at (192, 96) on xpath=//*[@id='content']/div/a
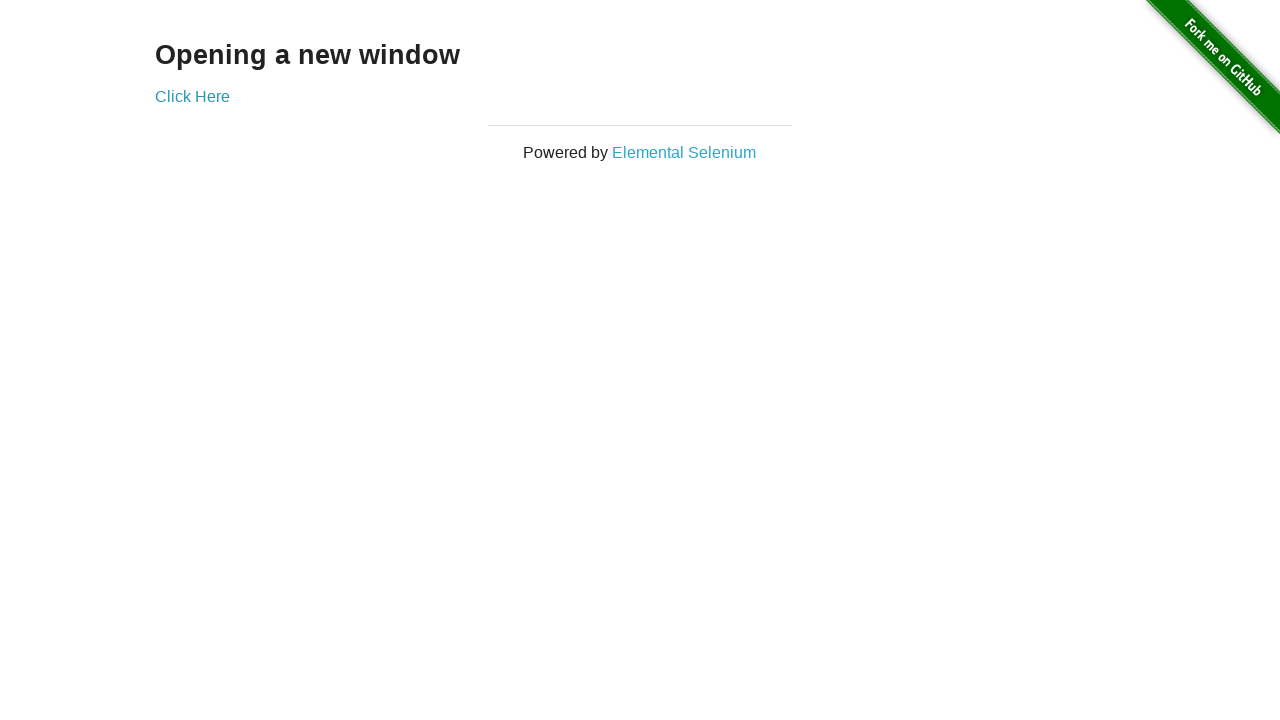

New window popup captured
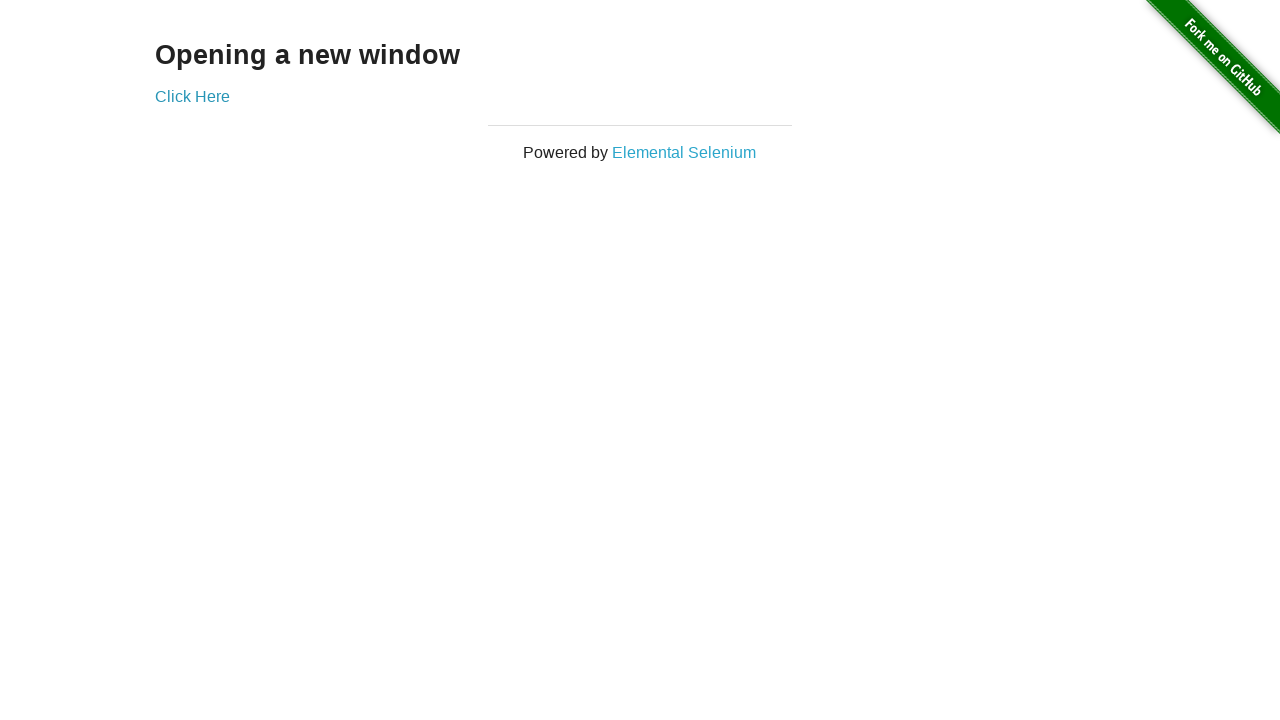

New window finished loading
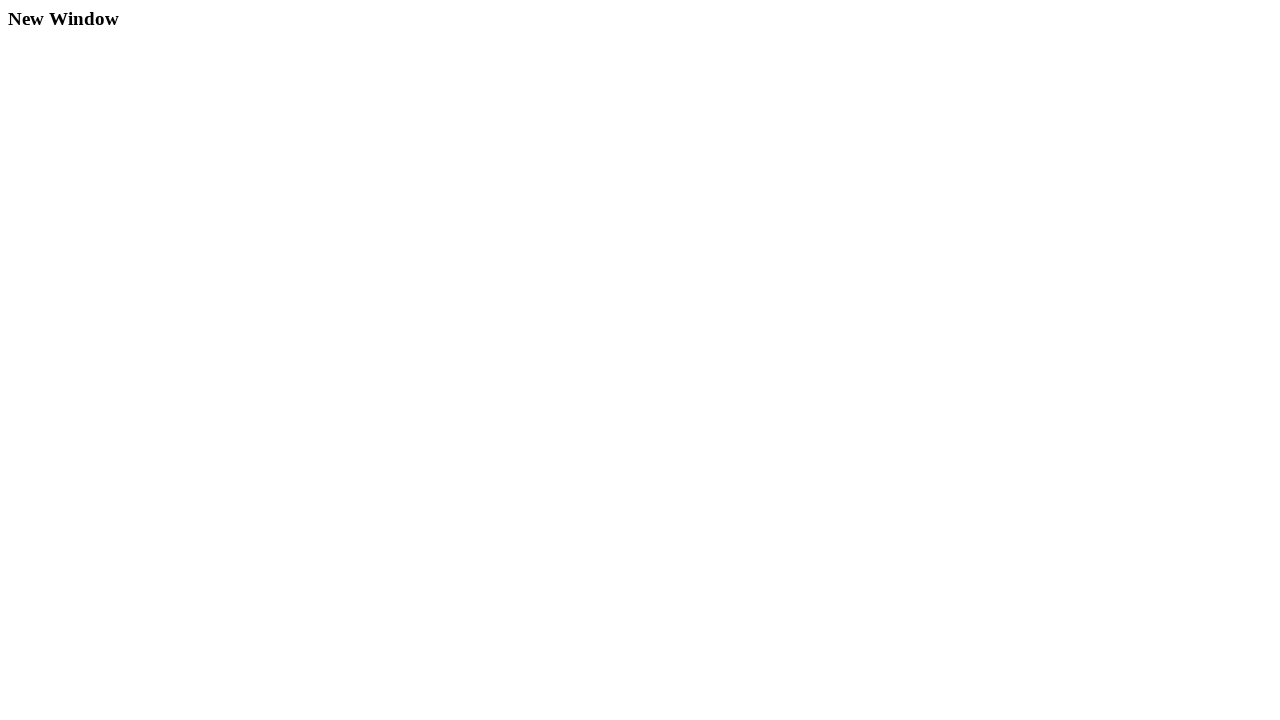

Verified new window has title element
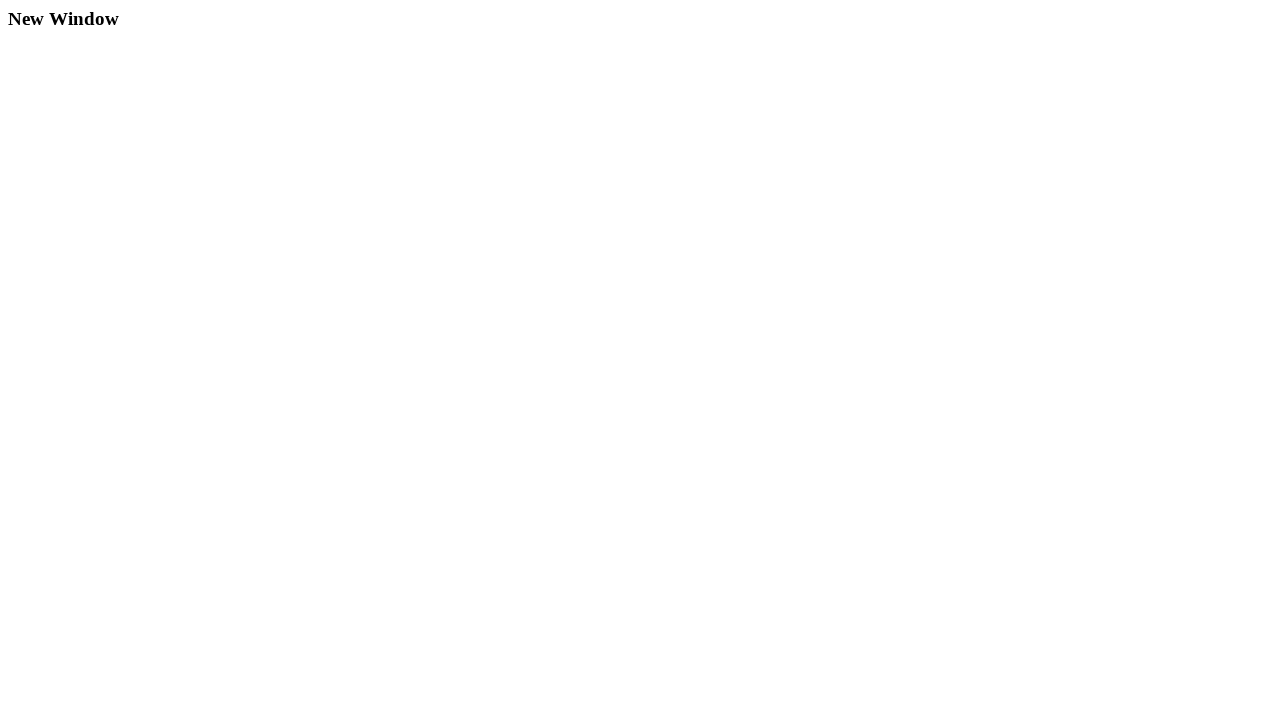

Closed new window and returned to main window
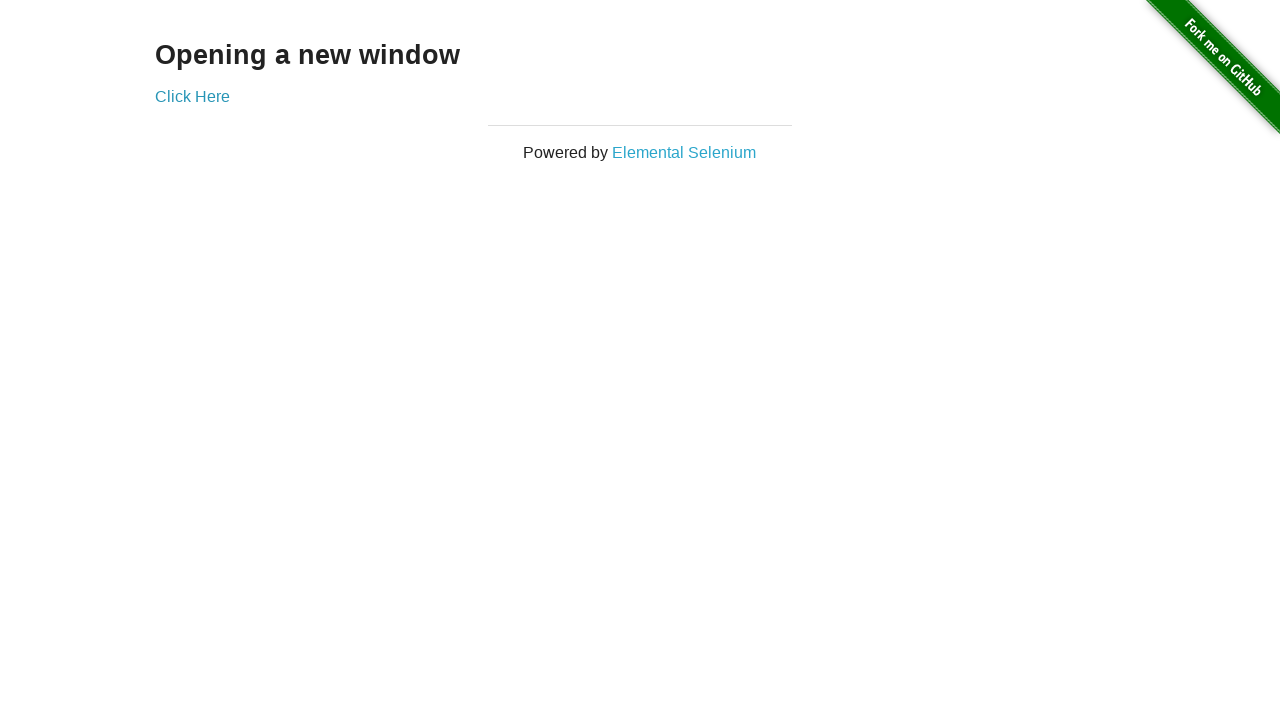

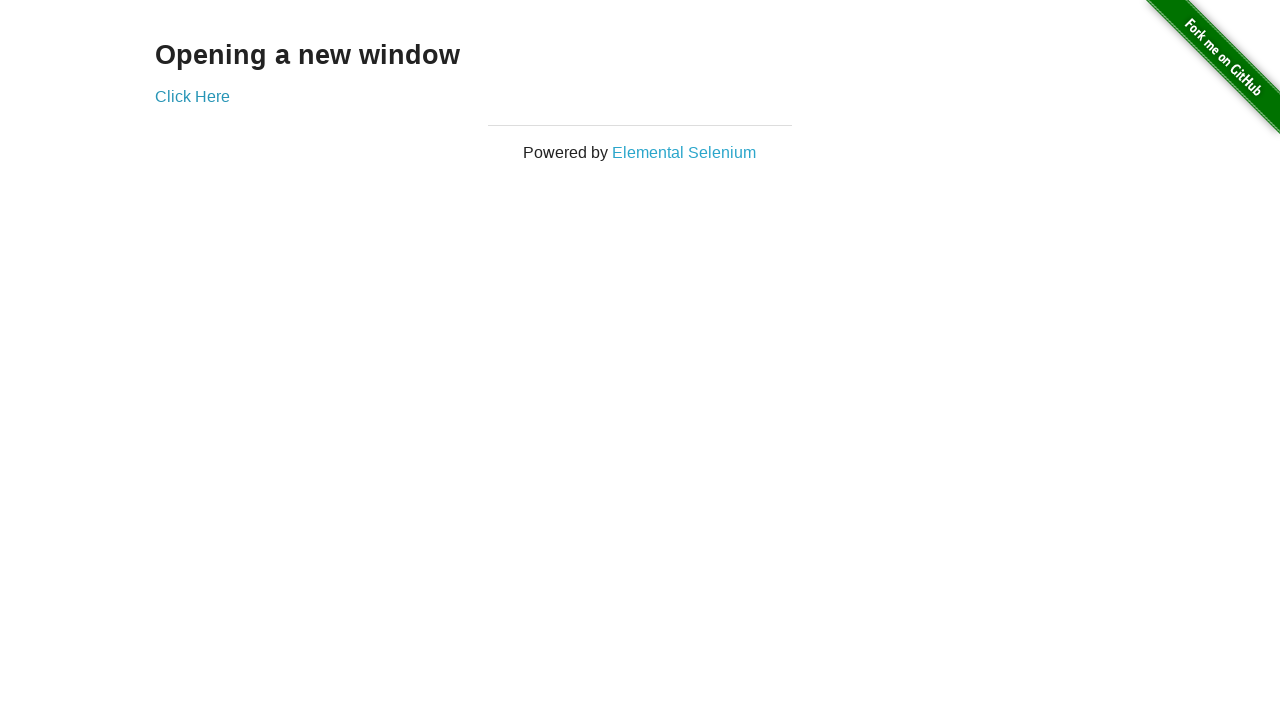